Navigates to a book catalog website and locates the Travel and Nonfiction category links in the sidebar navigation

Starting URL: https://books.toscrape.com/index.html

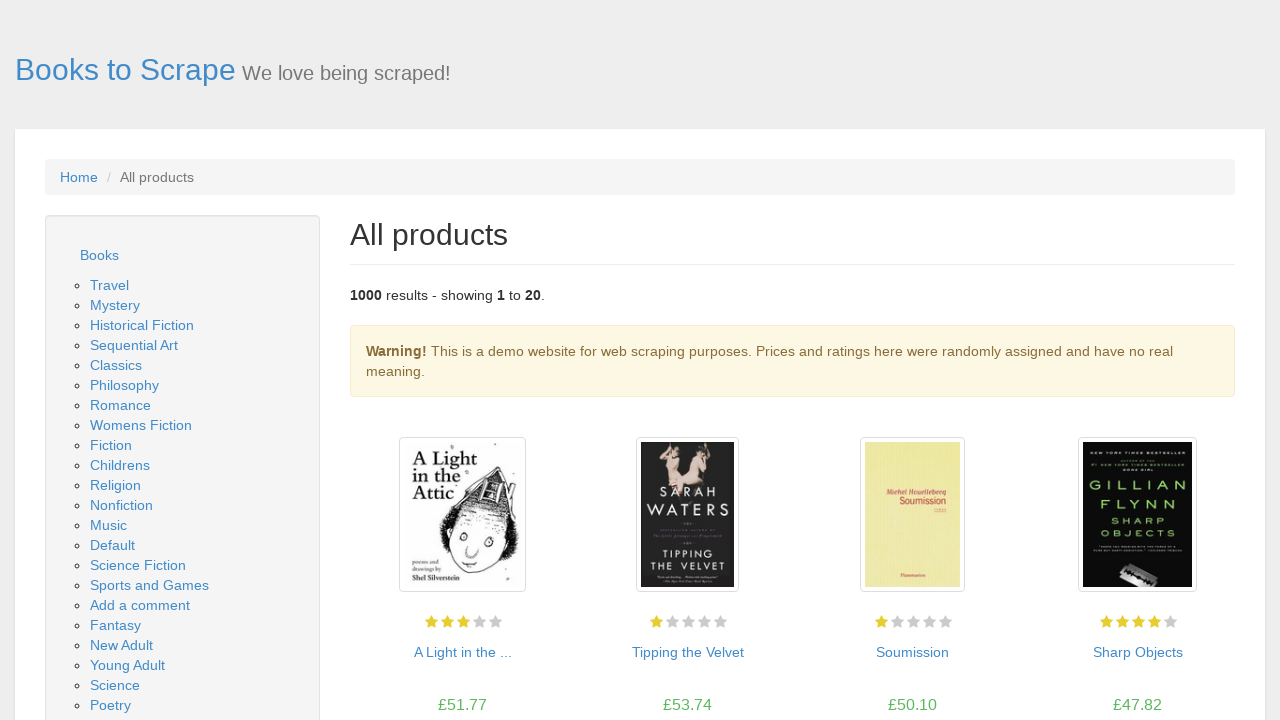

Waited for Travel and Nonfiction category links to be visible
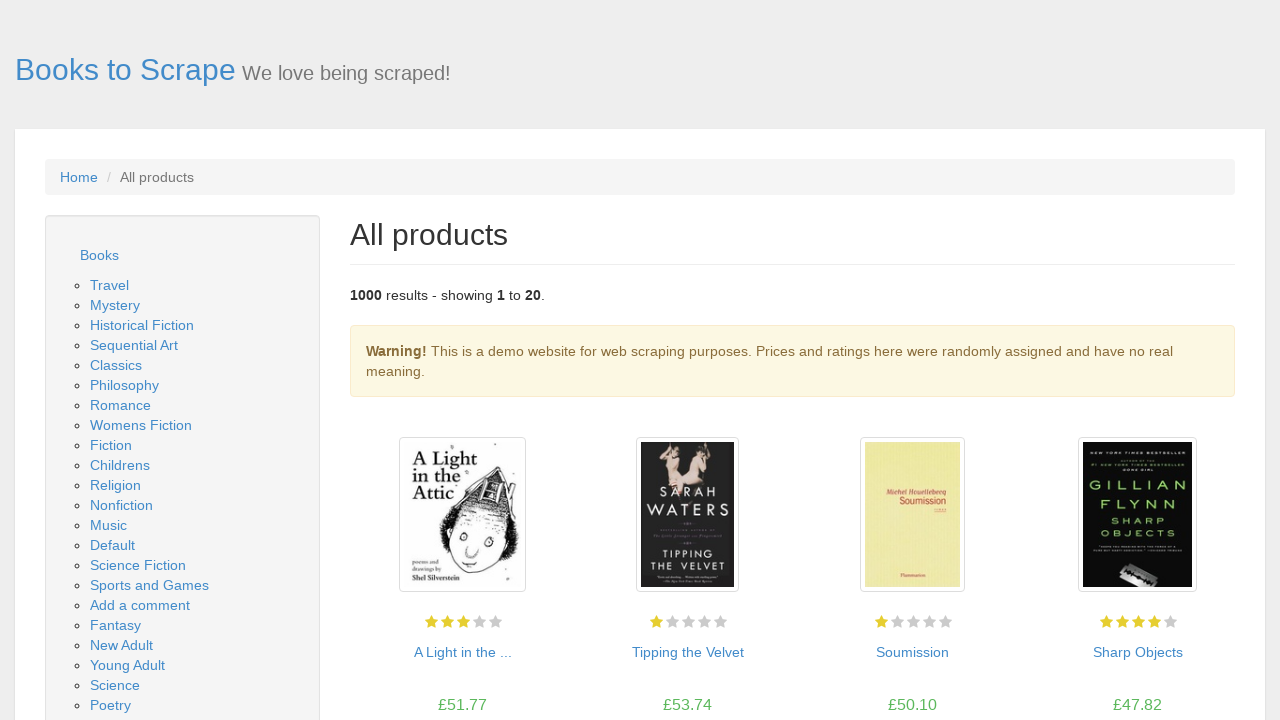

Located Travel category link element
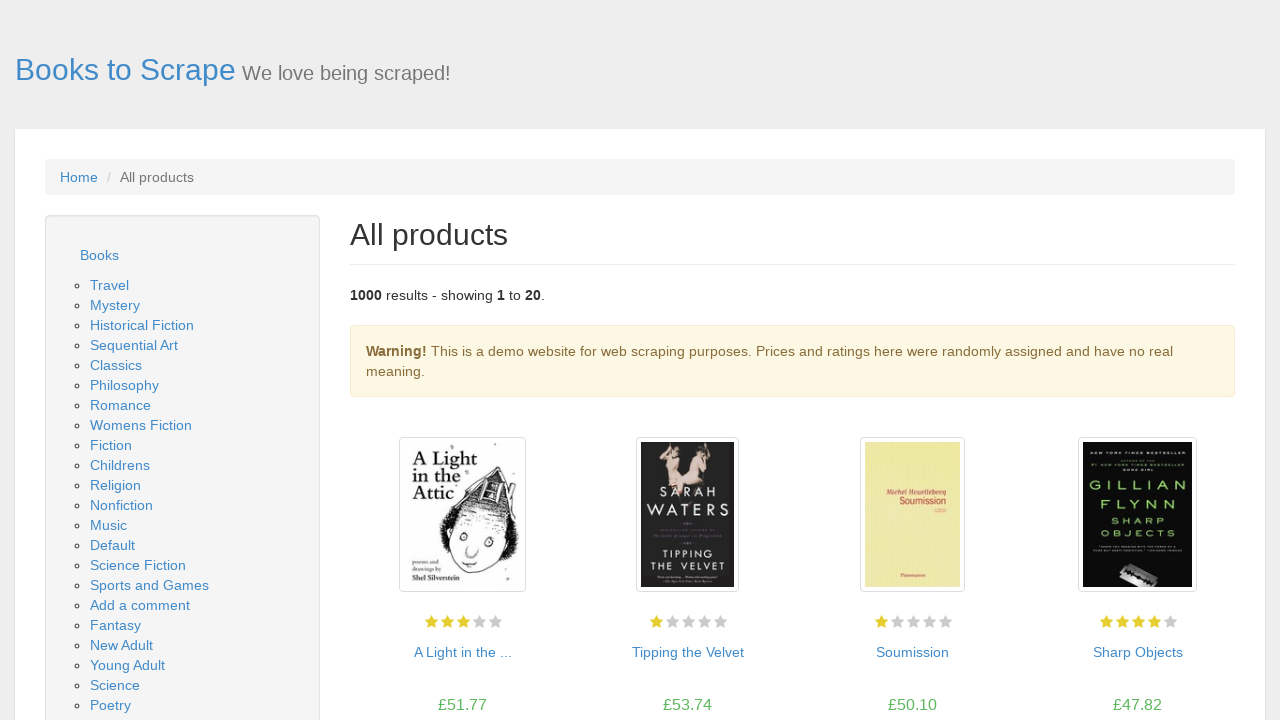

Verified Travel category link is visible
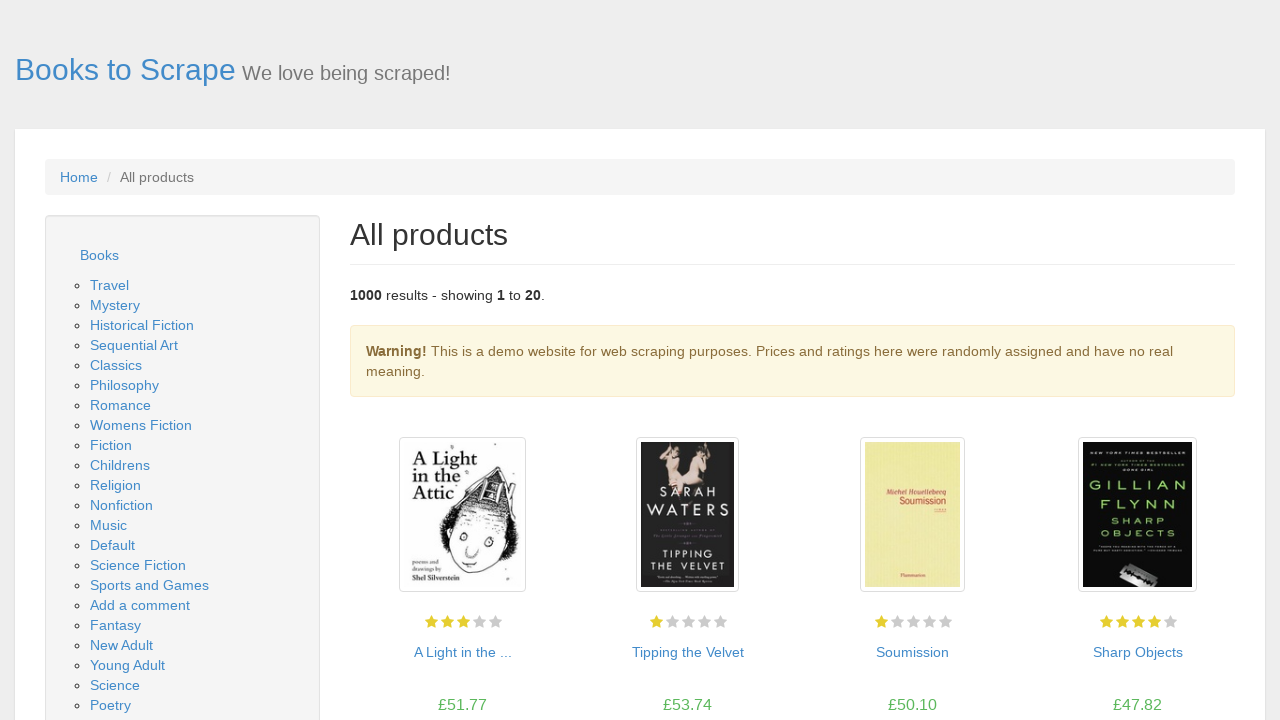

Located Nonfiction category link element
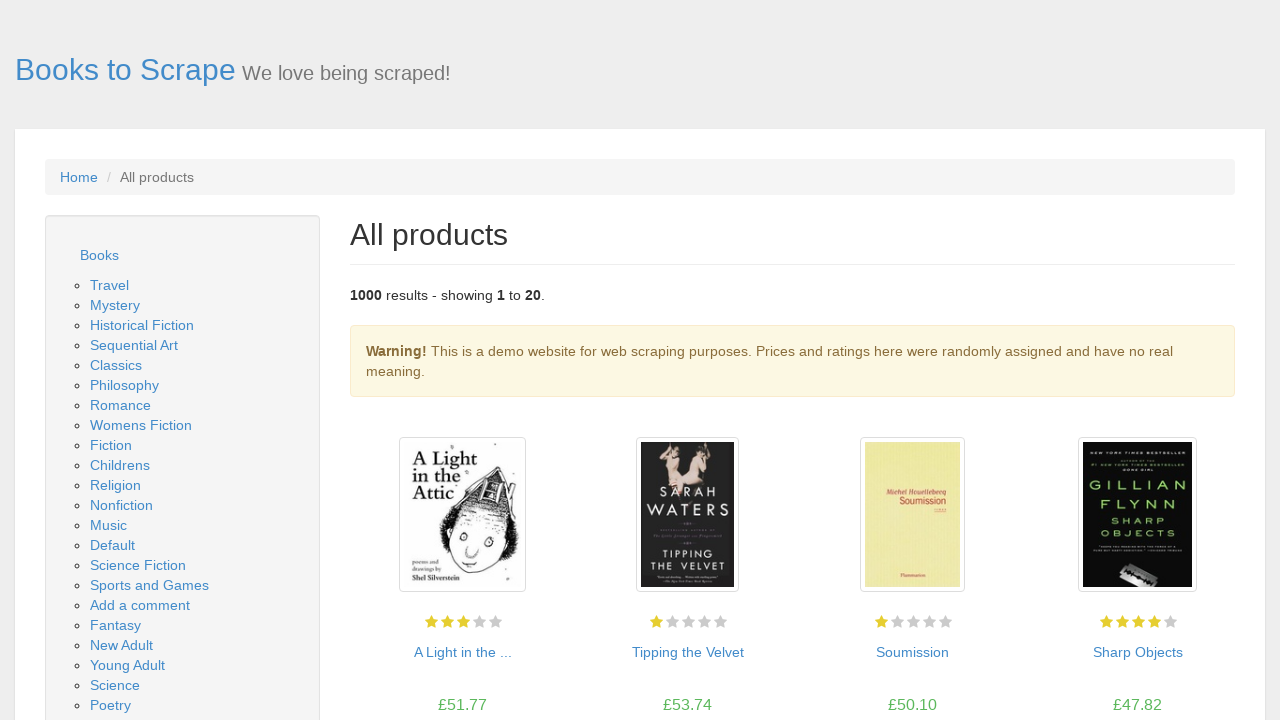

Verified Nonfiction category link is visible
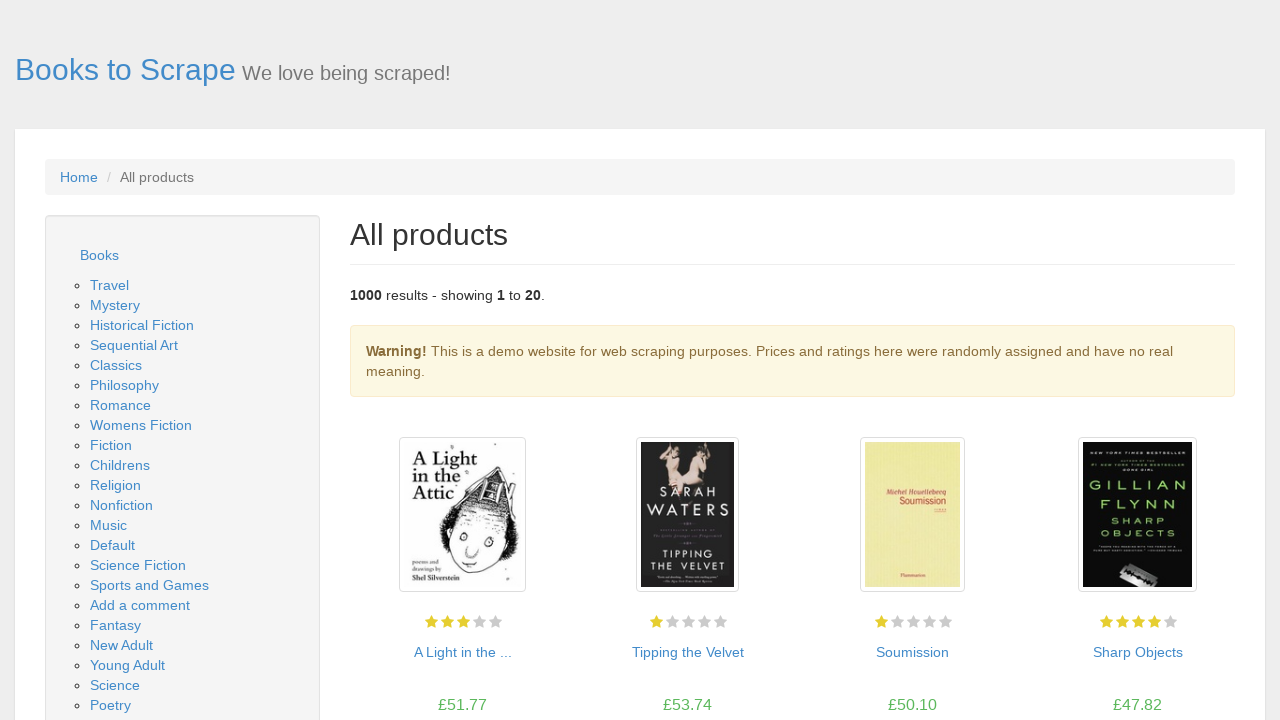

Clicked on Travel category link to navigate at (110, 285) on a:has-text('Travel') >> nth=0
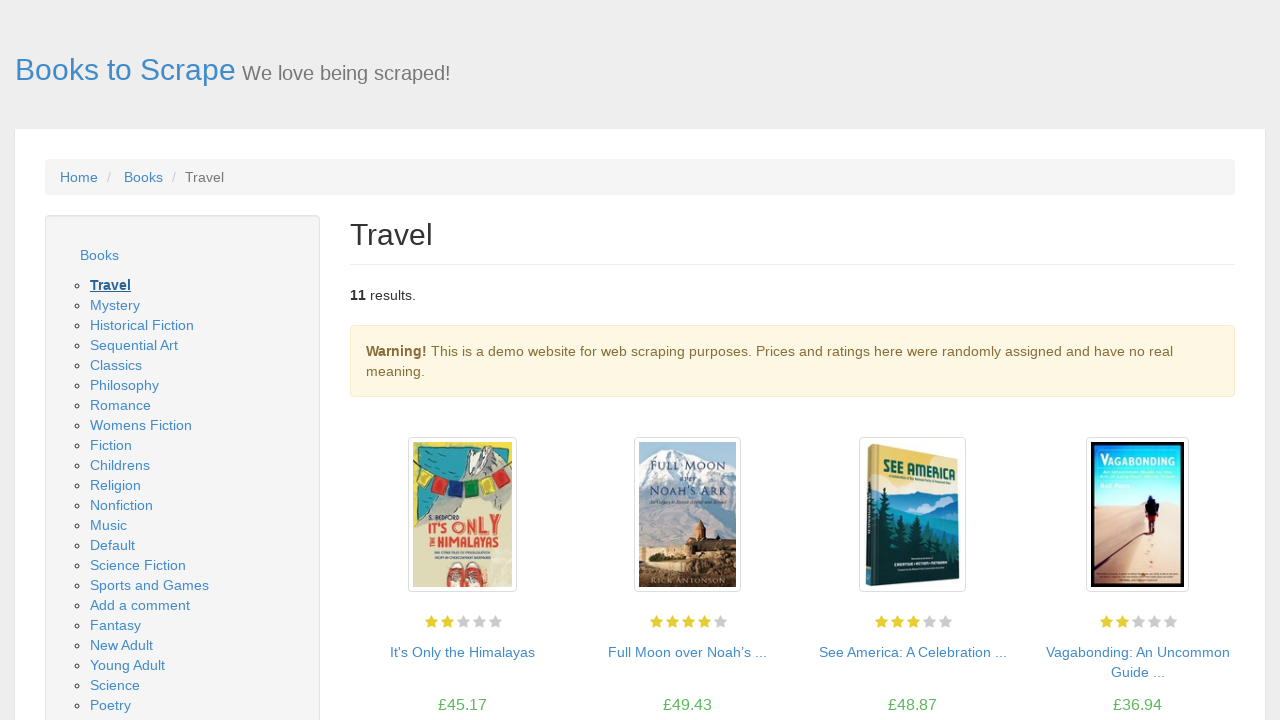

Travel category page loaded successfully
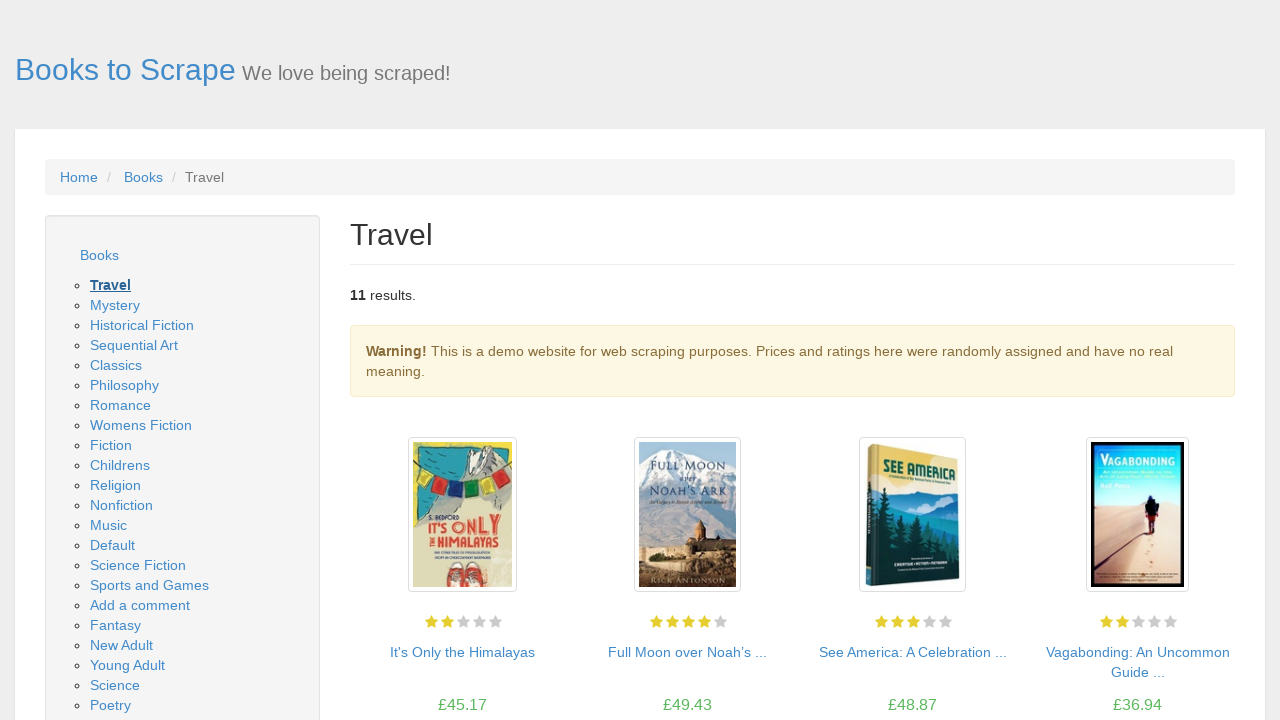

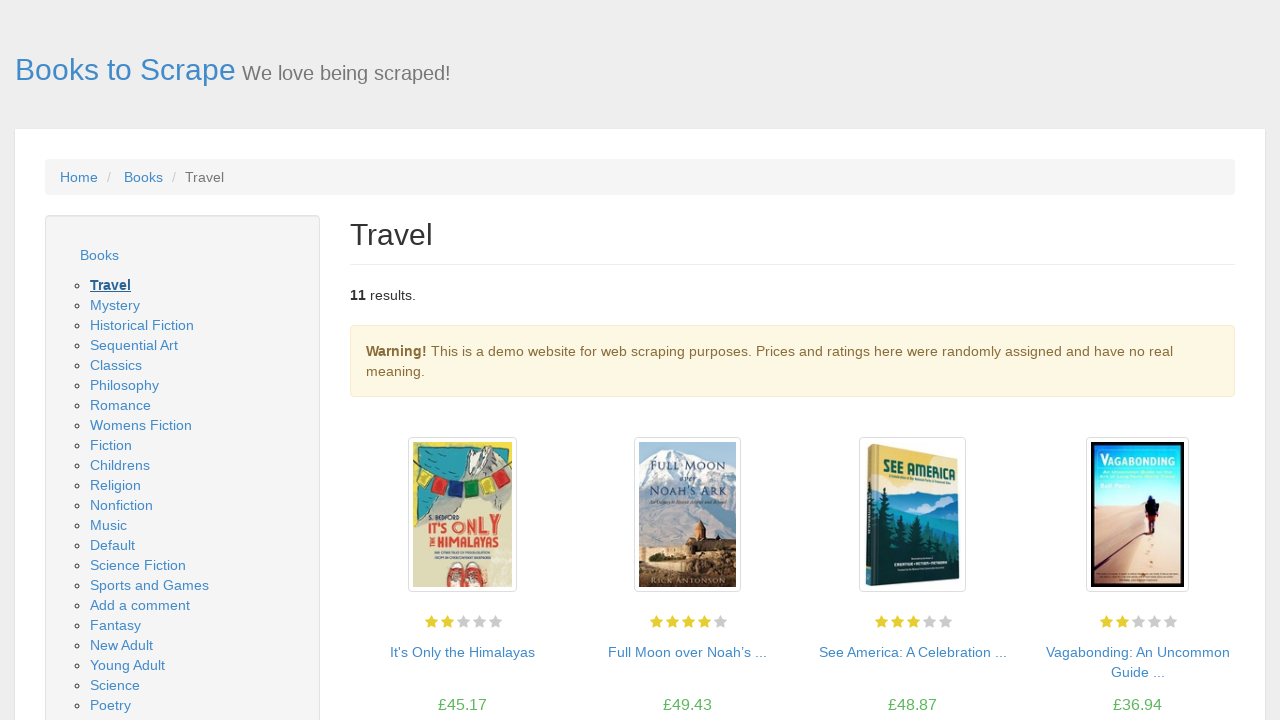